Verifies the page title of the OrangeHRM login page is "OrangeHRM"

Starting URL: https://opensource-demo.orangehrmlive.com/web/index.php/auth/login

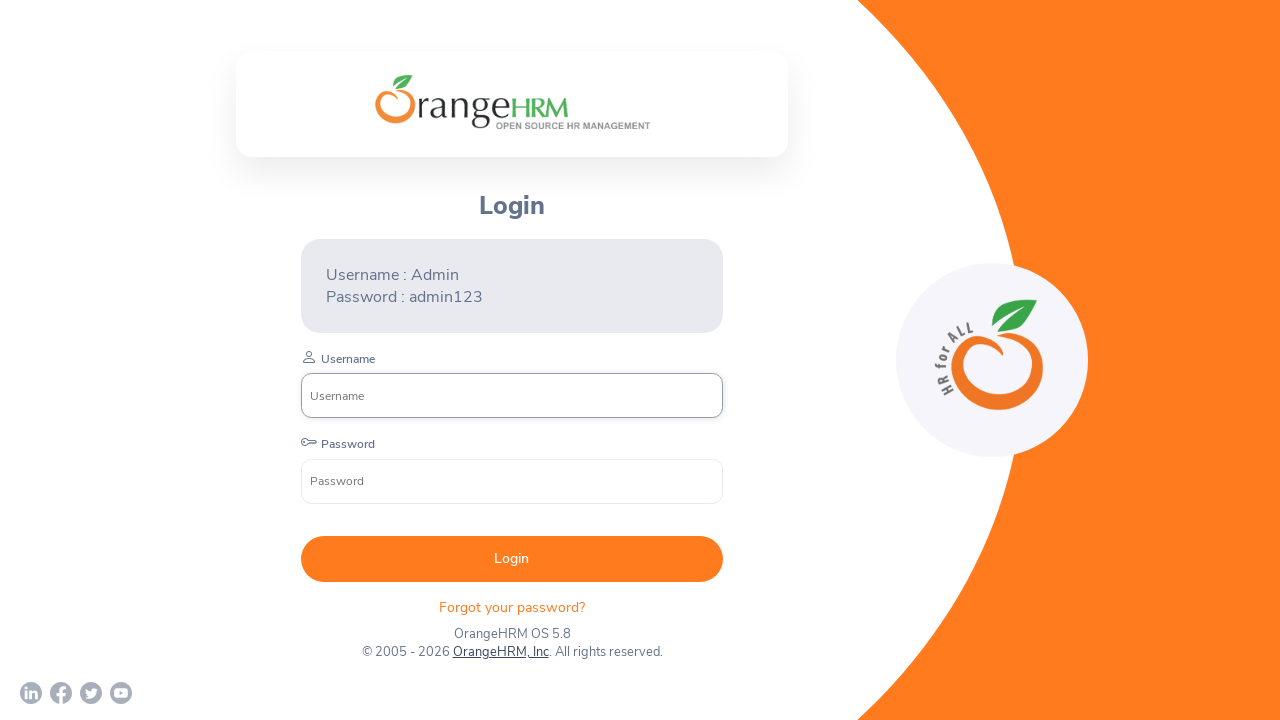

Waited for page to reach domcontentloaded state
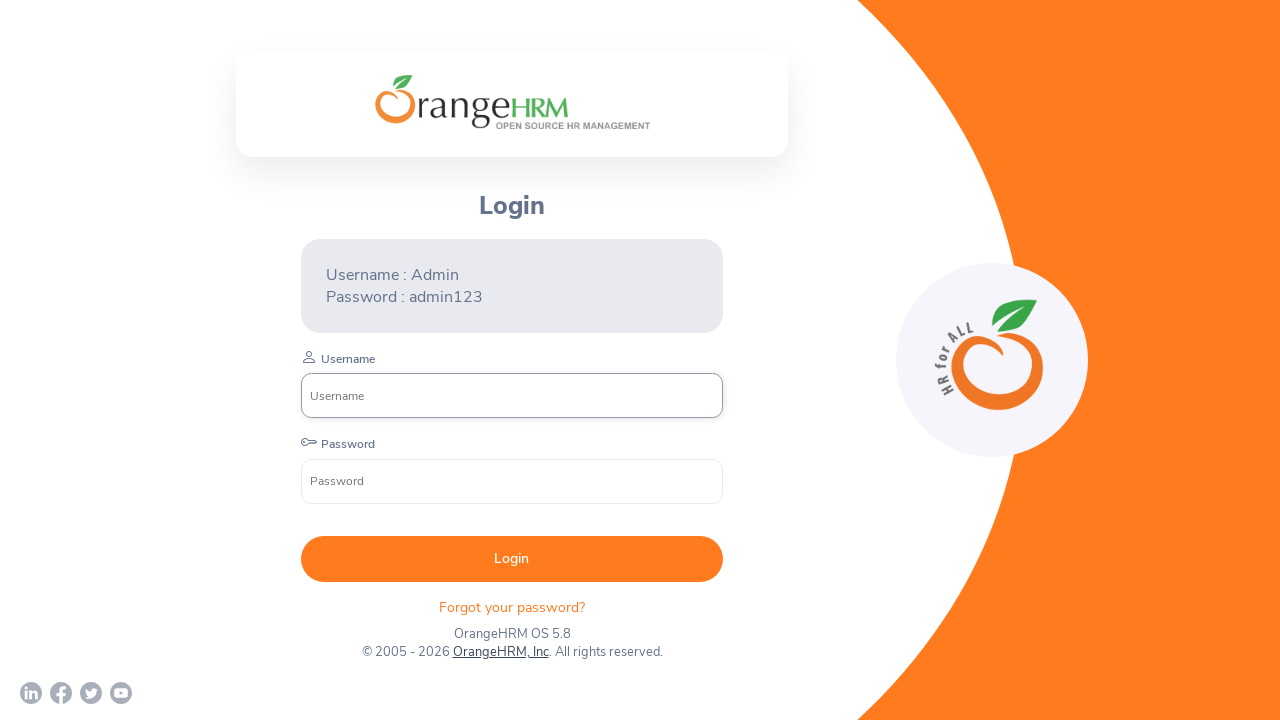

Verified page title is 'OrangeHRM'
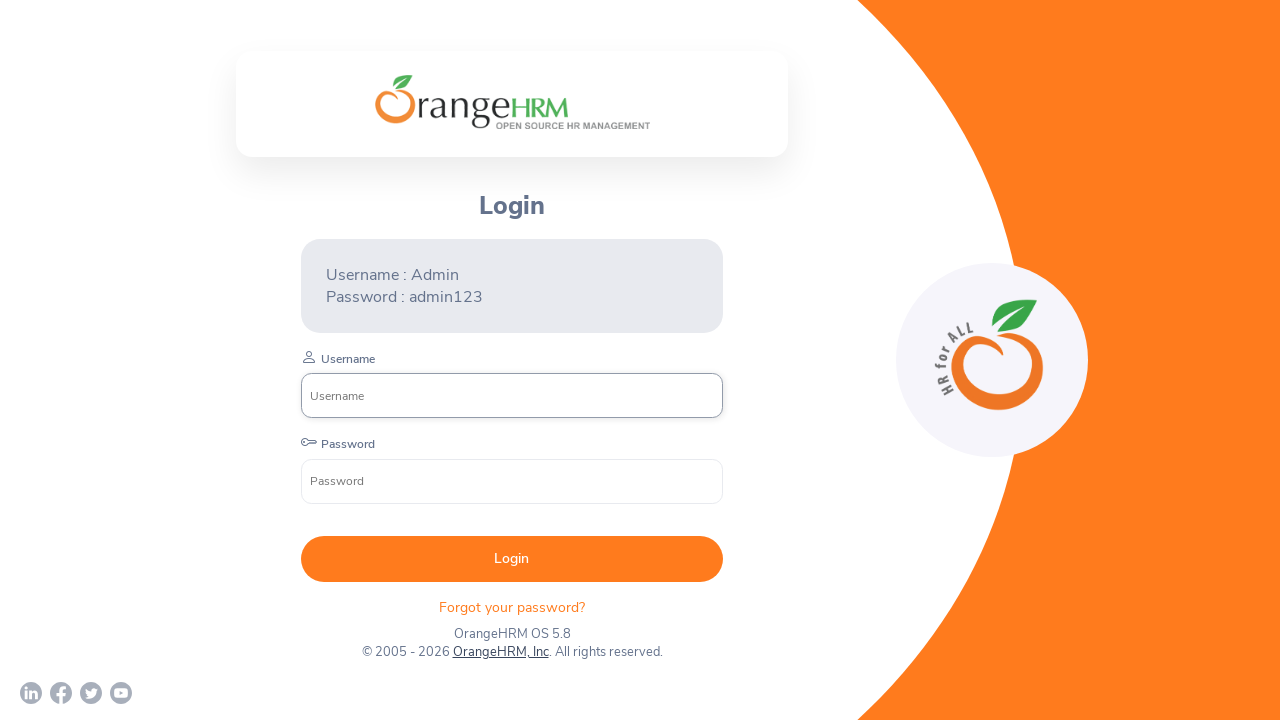

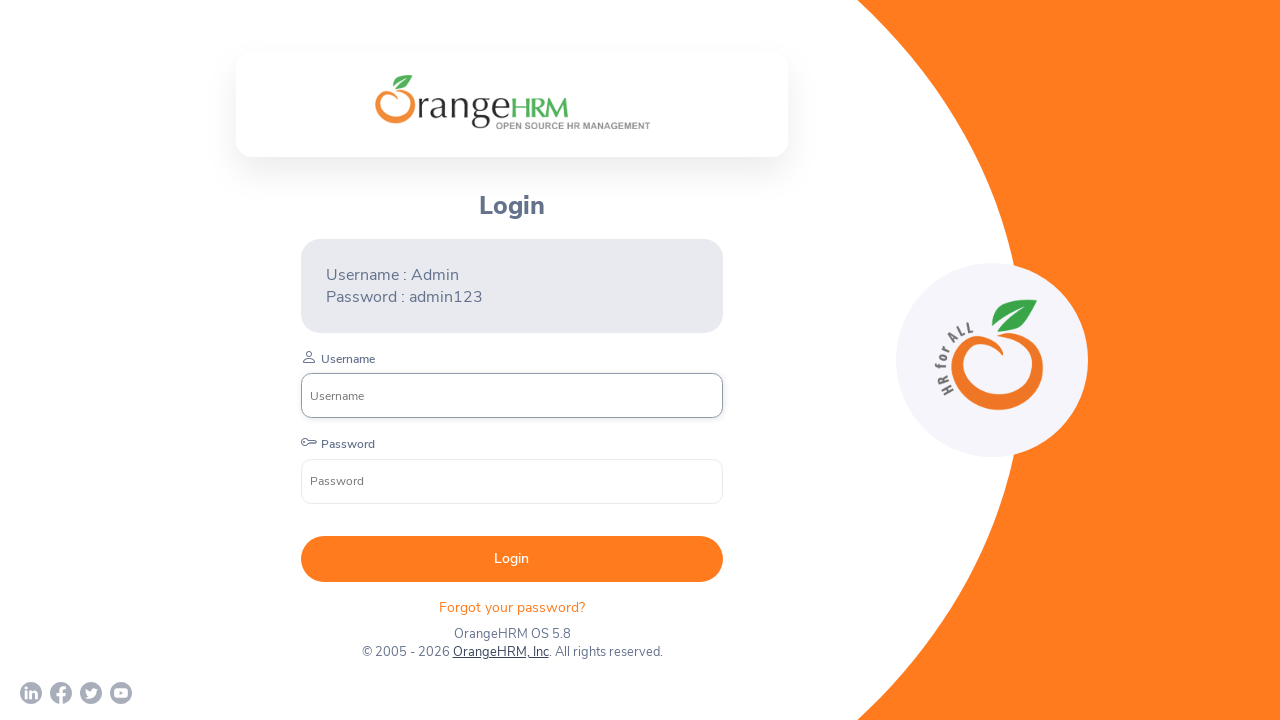